Solves a math problem by reading two numbers from the page, calculating their sum, selecting the result from a dropdown, and submitting the form

Starting URL: http://suninjuly.github.io/selects2.html

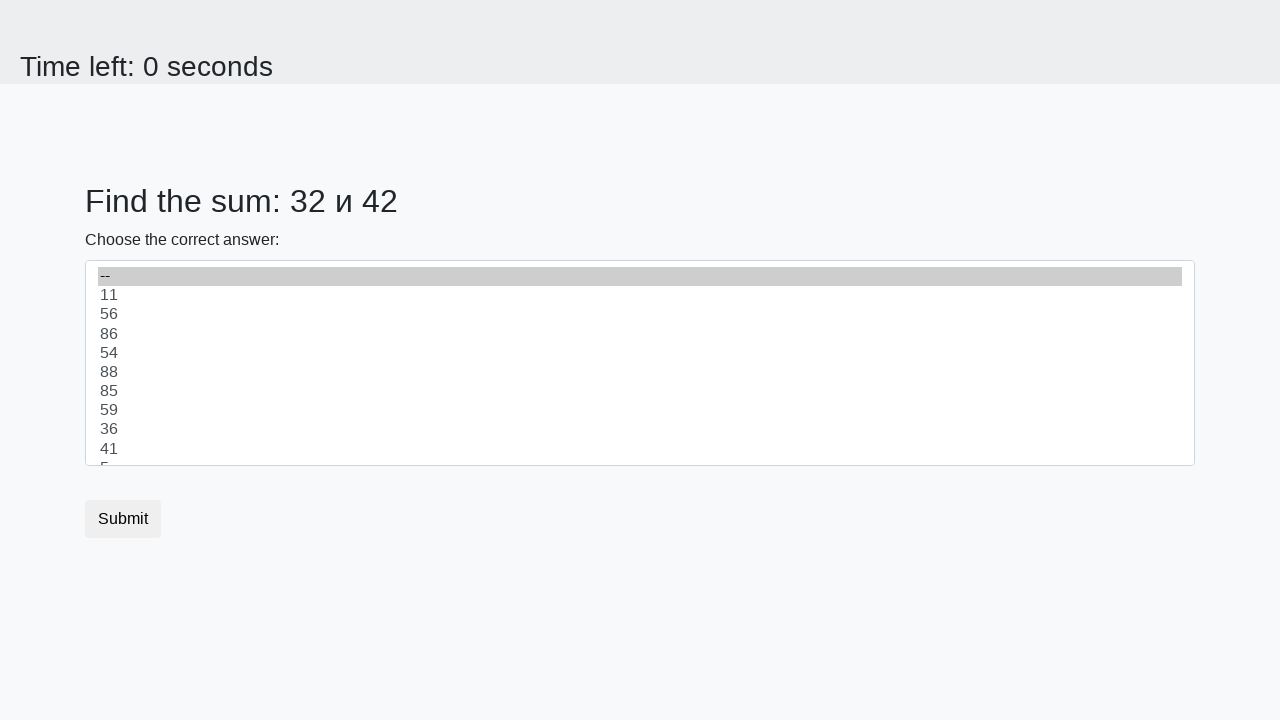

Retrieved first number from page element #num1
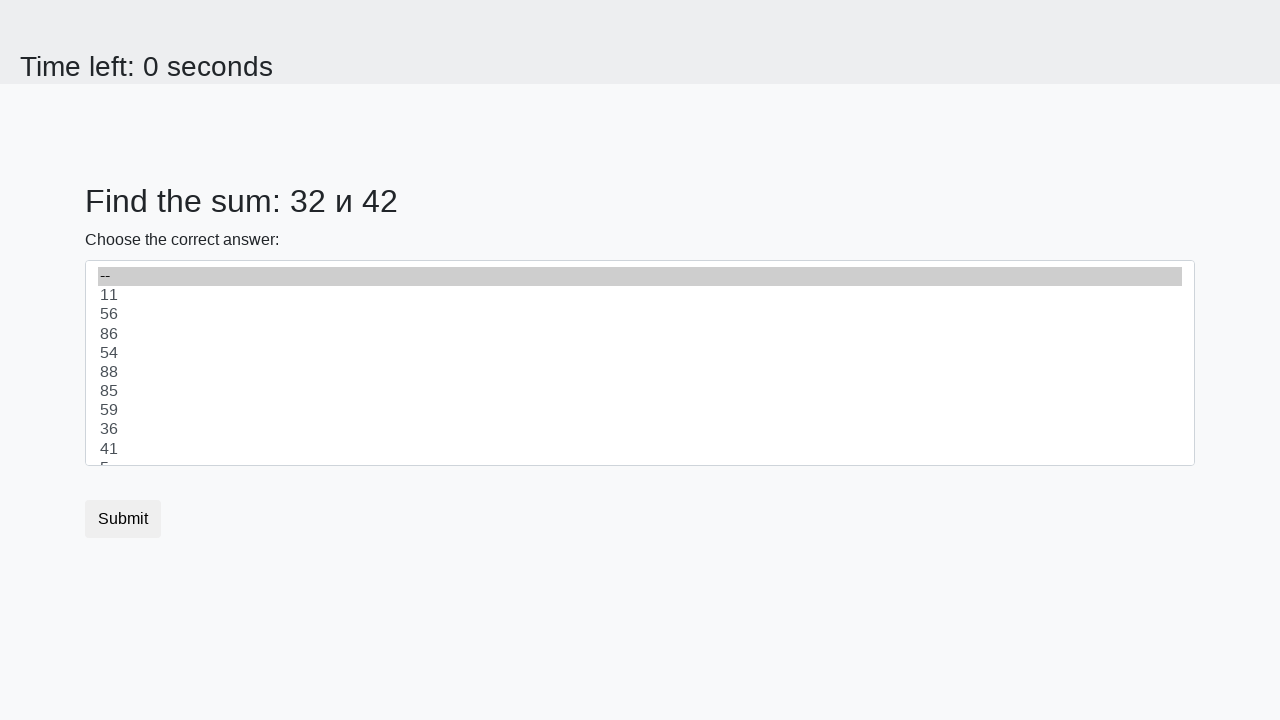

Retrieved second number from page element #num2
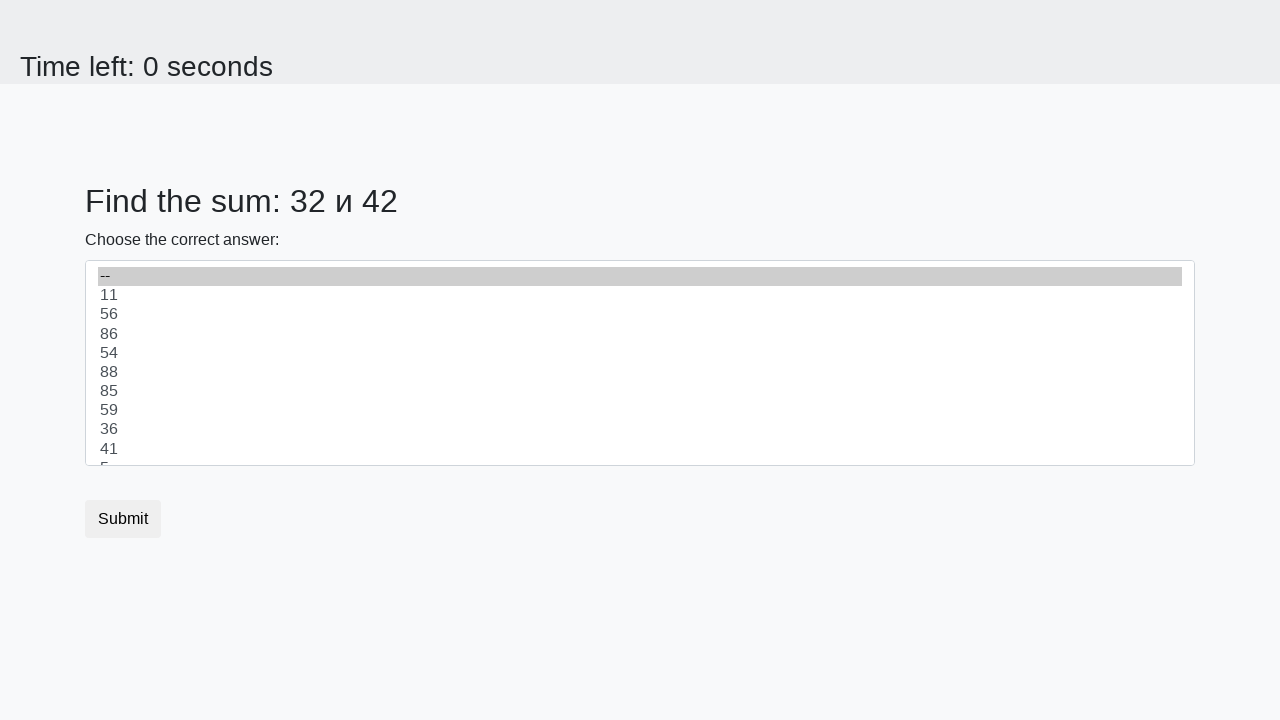

Calculated sum of 32 + 42 = 74
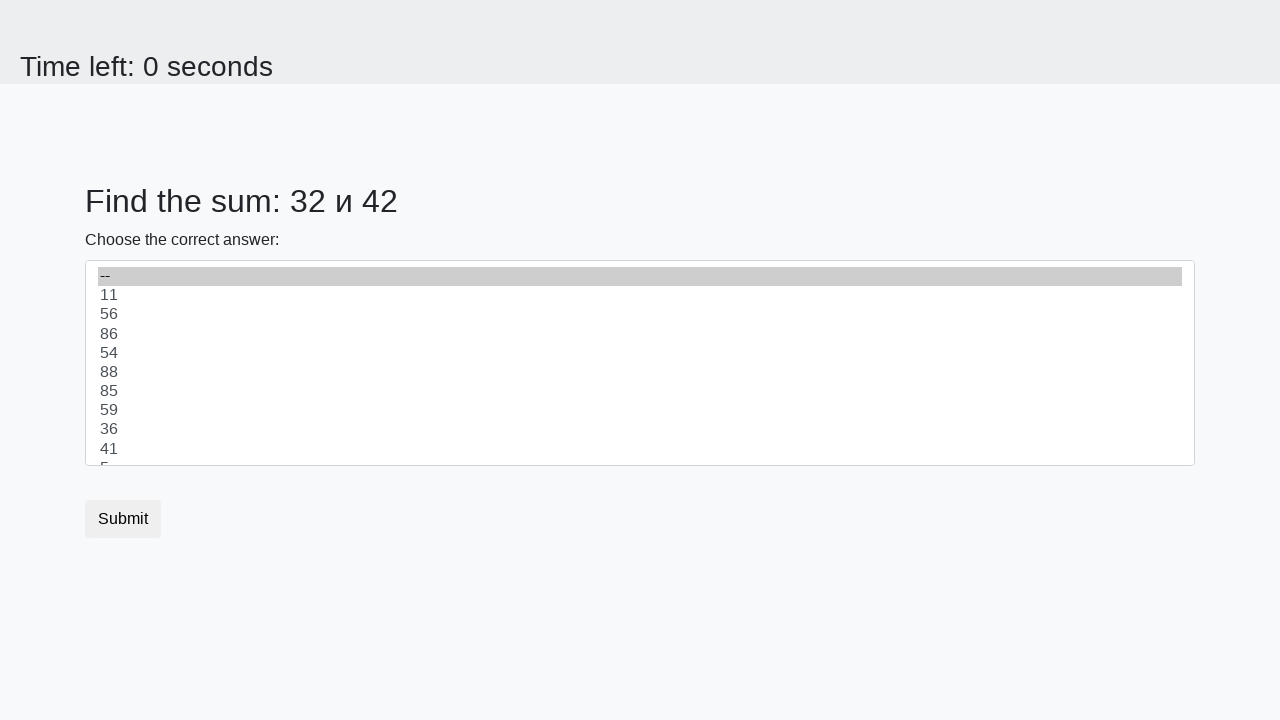

Selected sum result 74 from dropdown on #dropdown
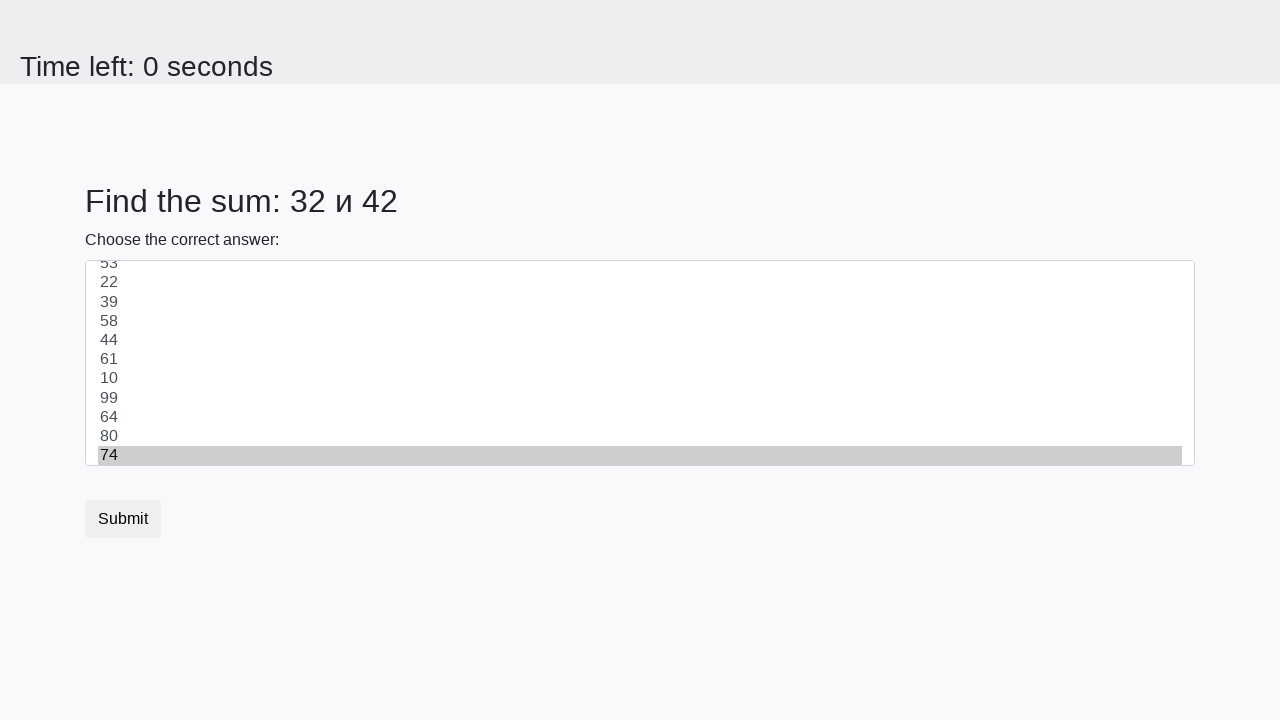

Clicked submit button to complete the form at (123, 519) on button
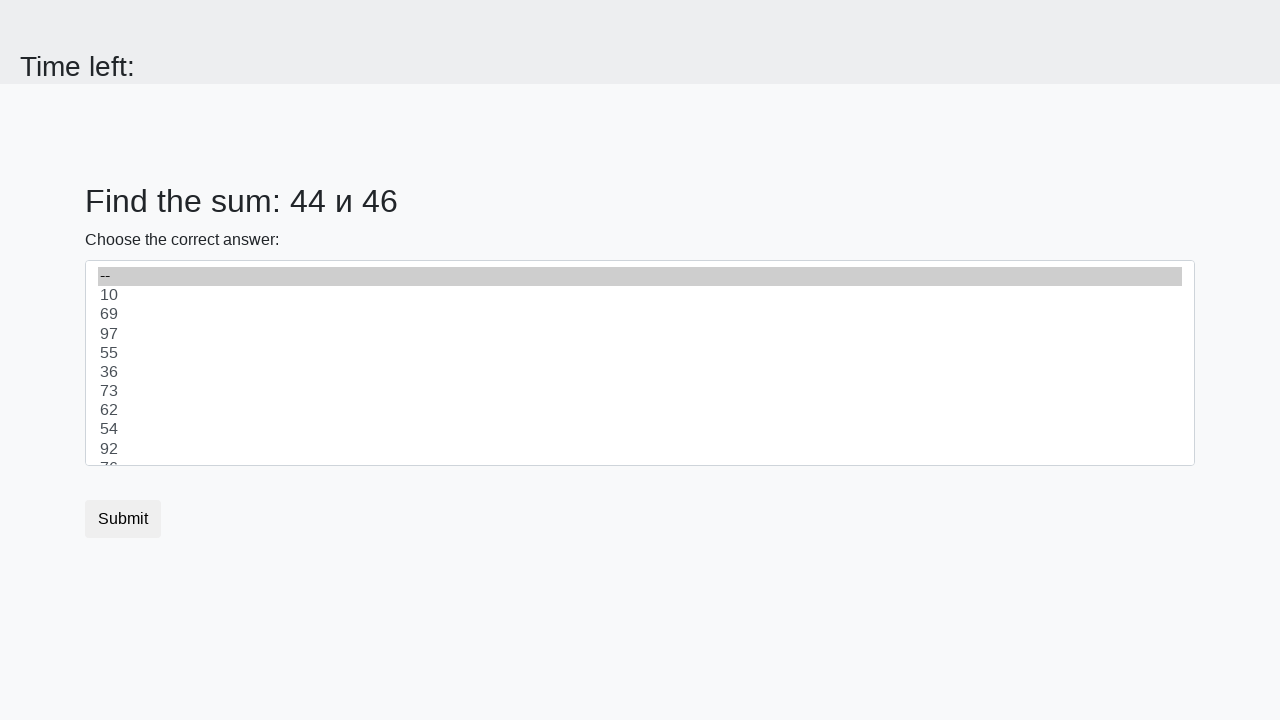

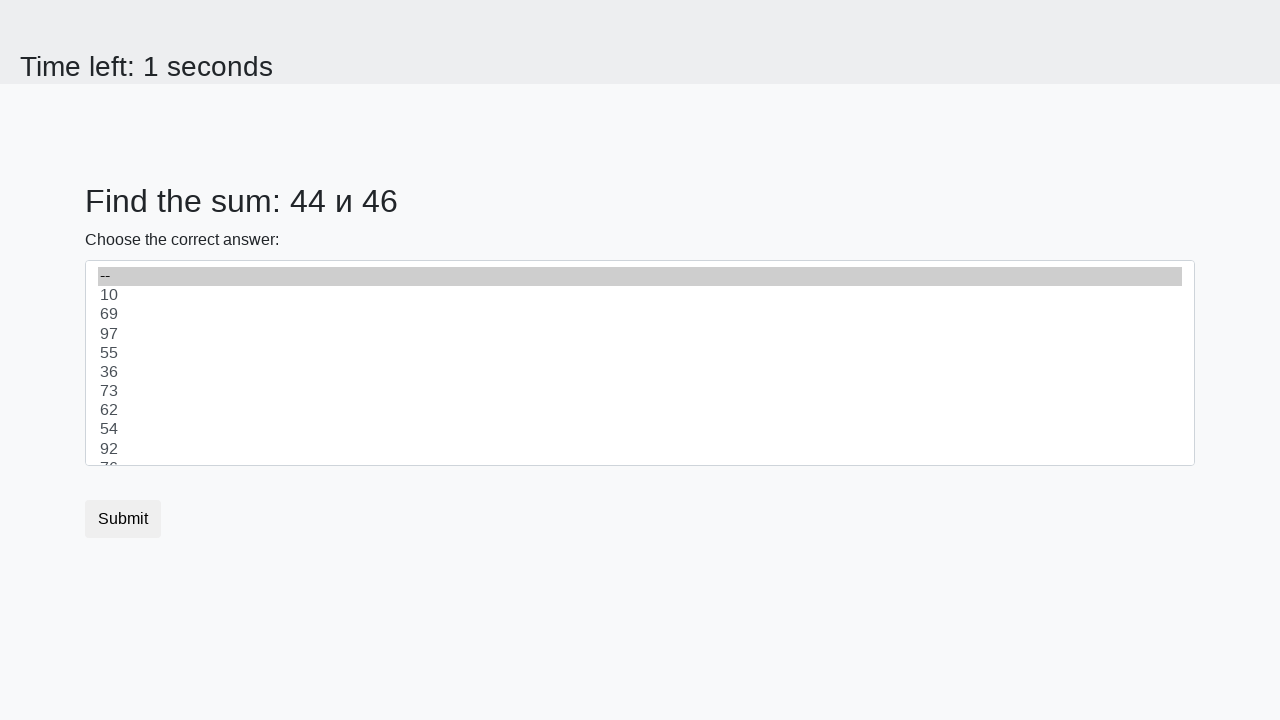